Tests multiple window handling by clicking on links that open new windows

Starting URL: http://seleniumpractise.blogspot.com/2017/07/multiple-window-examples.html

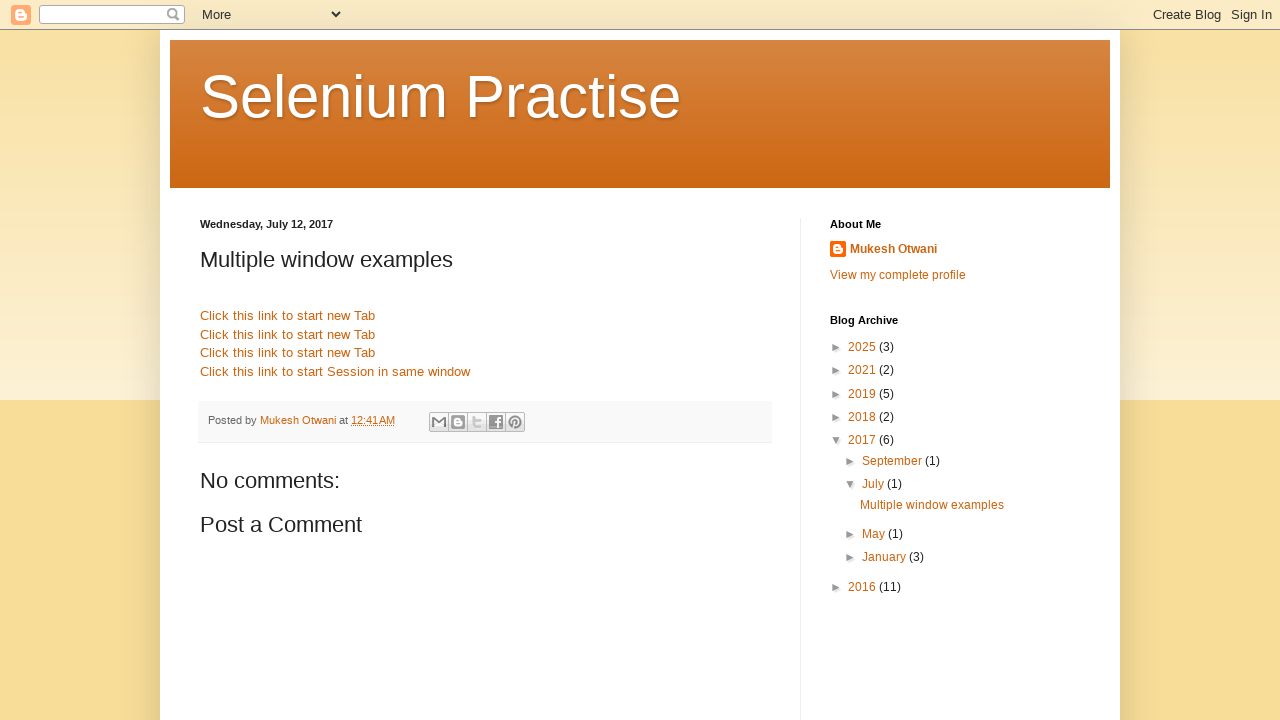

Navigated to multiple window examples page
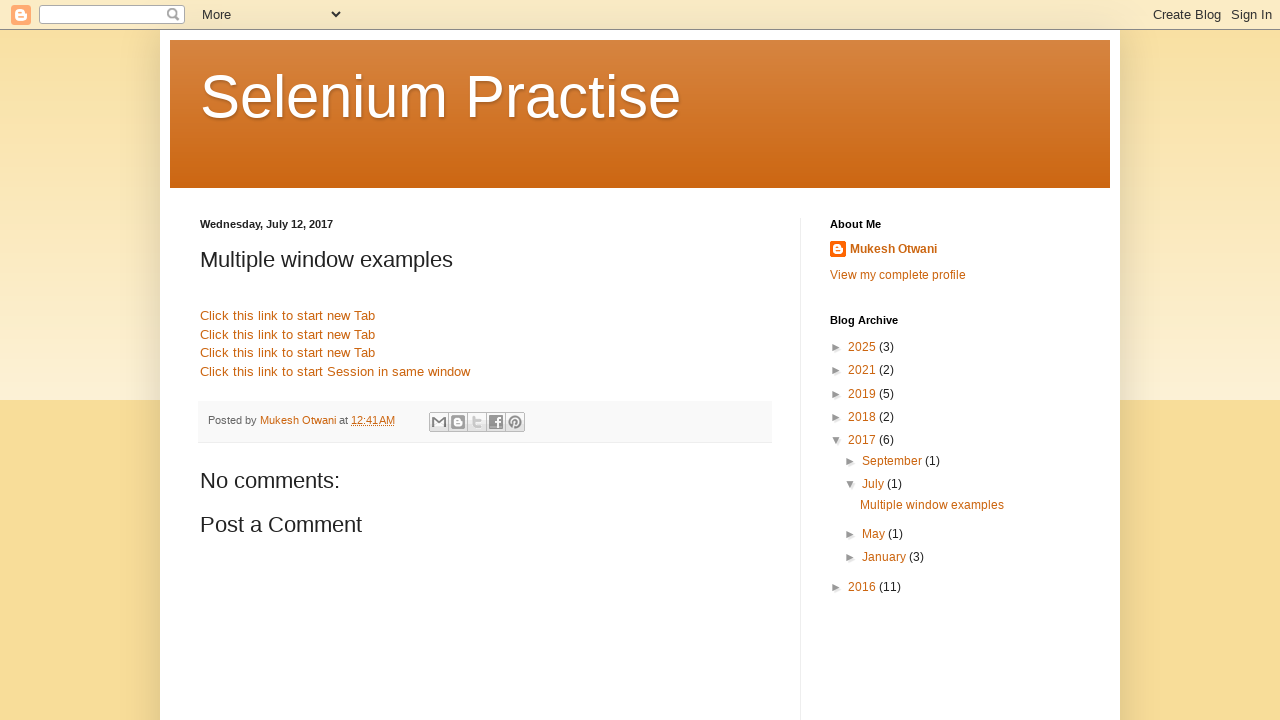

Clicked first link to open new window at (288, 316) on (//div[contains(@itemprop,'articleBody')]/a)[1]
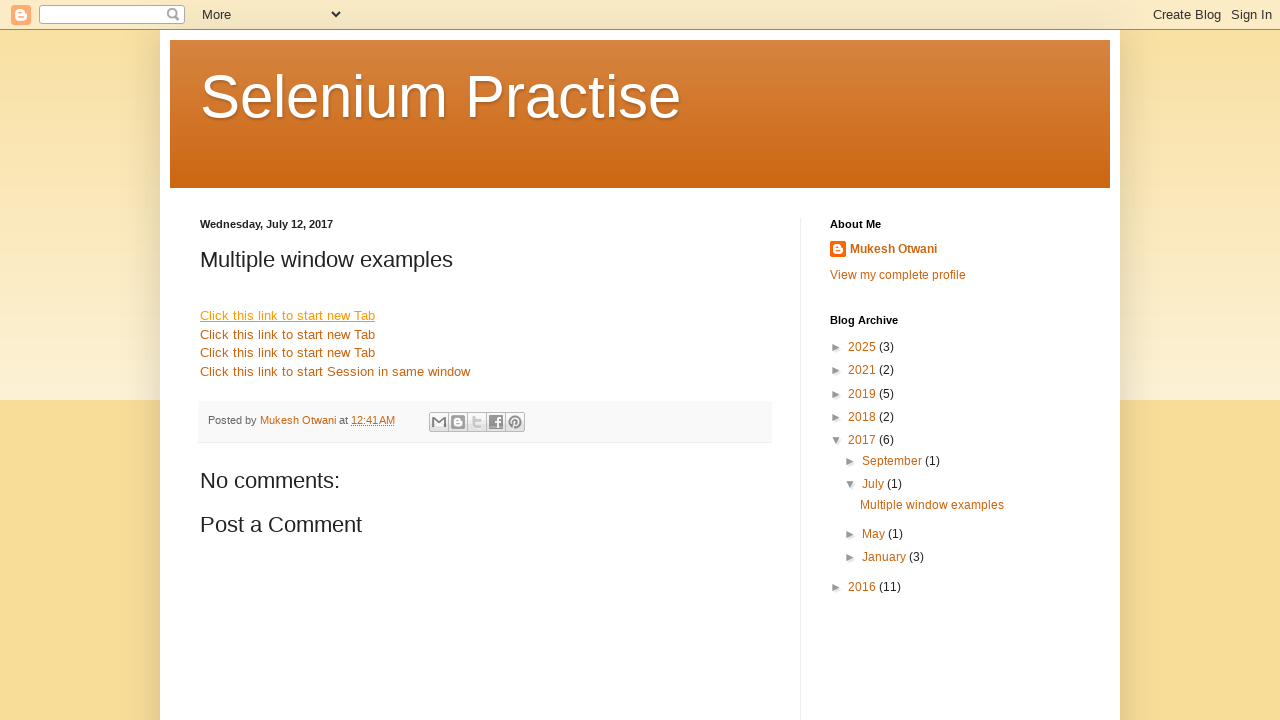

Waited 2 seconds for first window to open
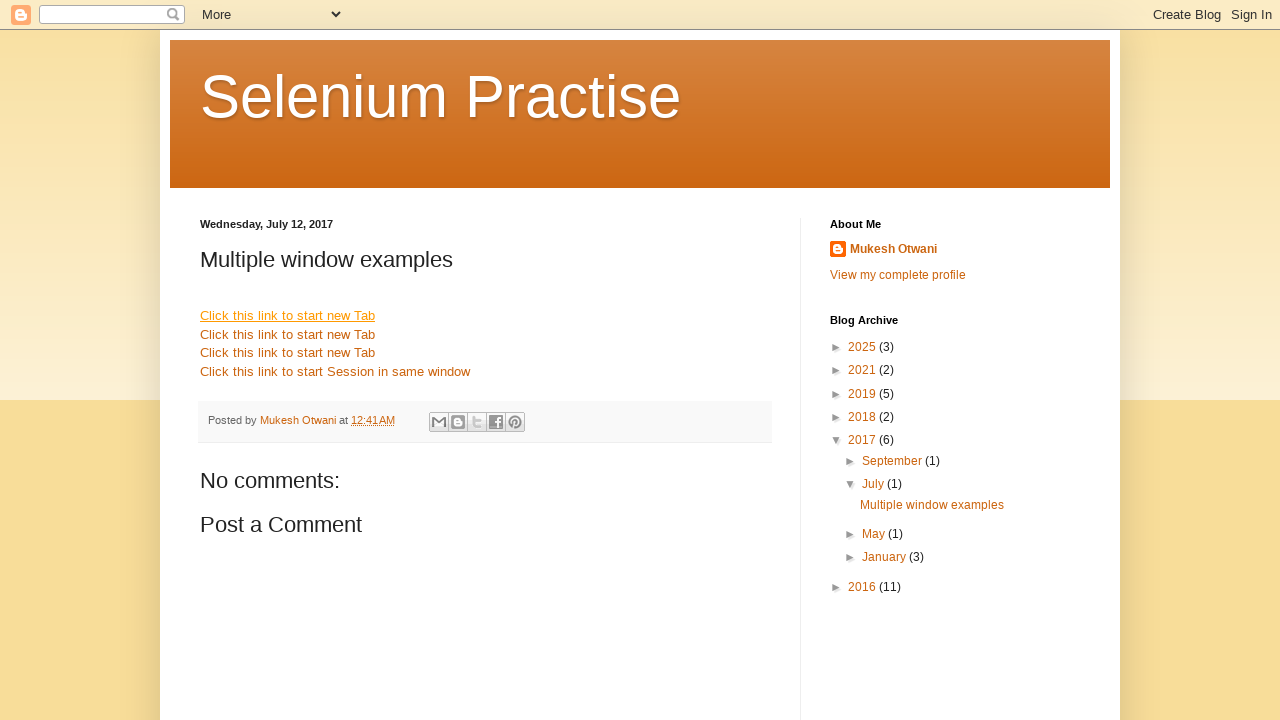

Clicked second link to open another new window at (288, 334) on (//div[contains(@itemprop,'articleBody')]/a)[2]
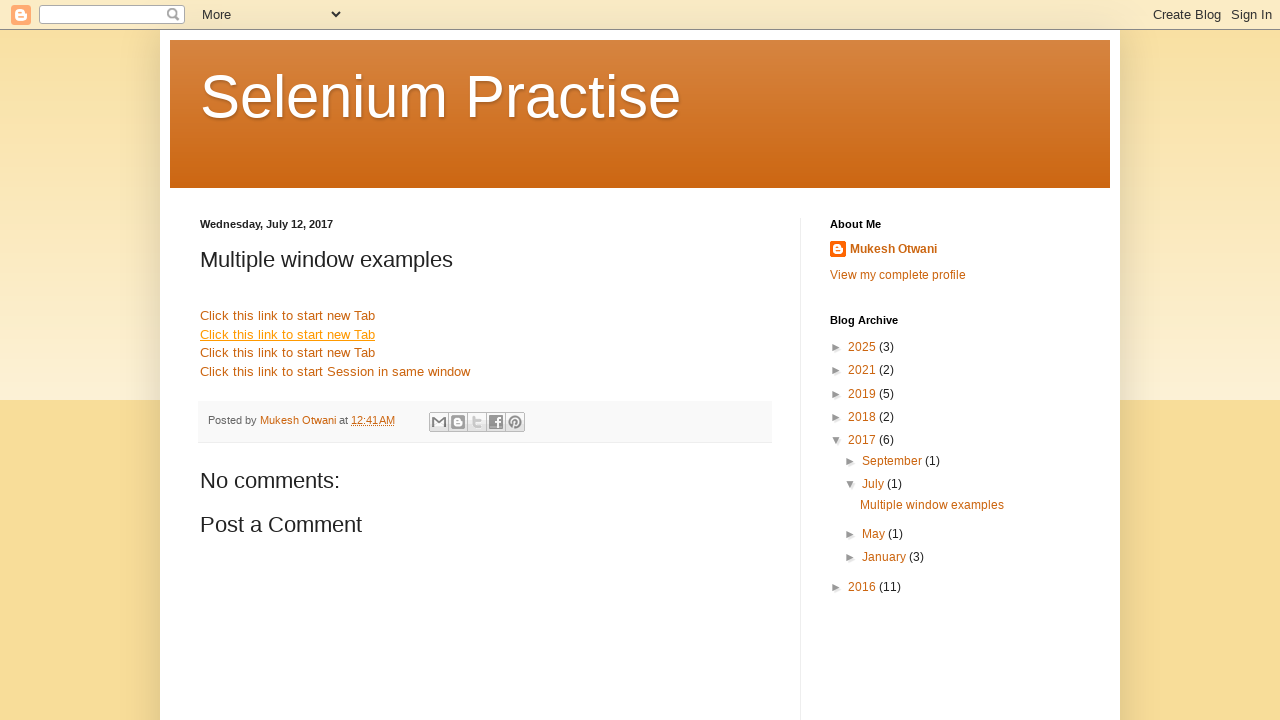

Retrieved all open pages/tabs from context
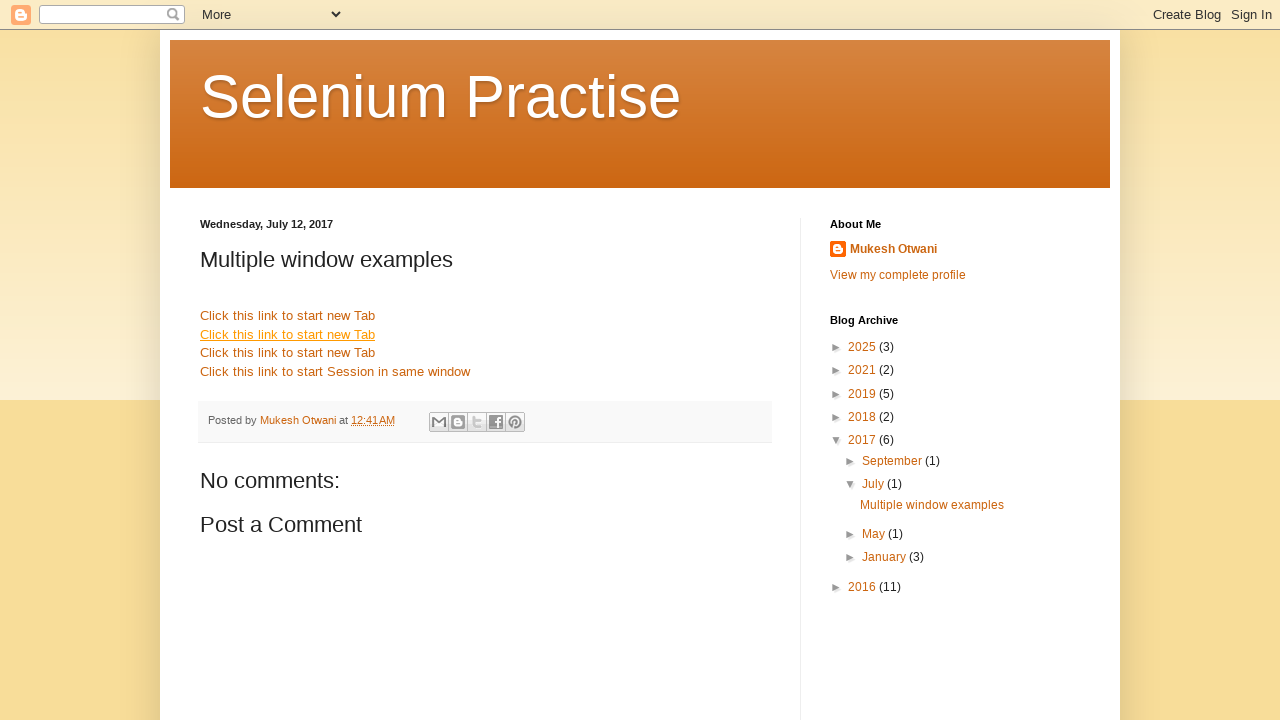

Verified that multiple windows were opened - total windows: 3
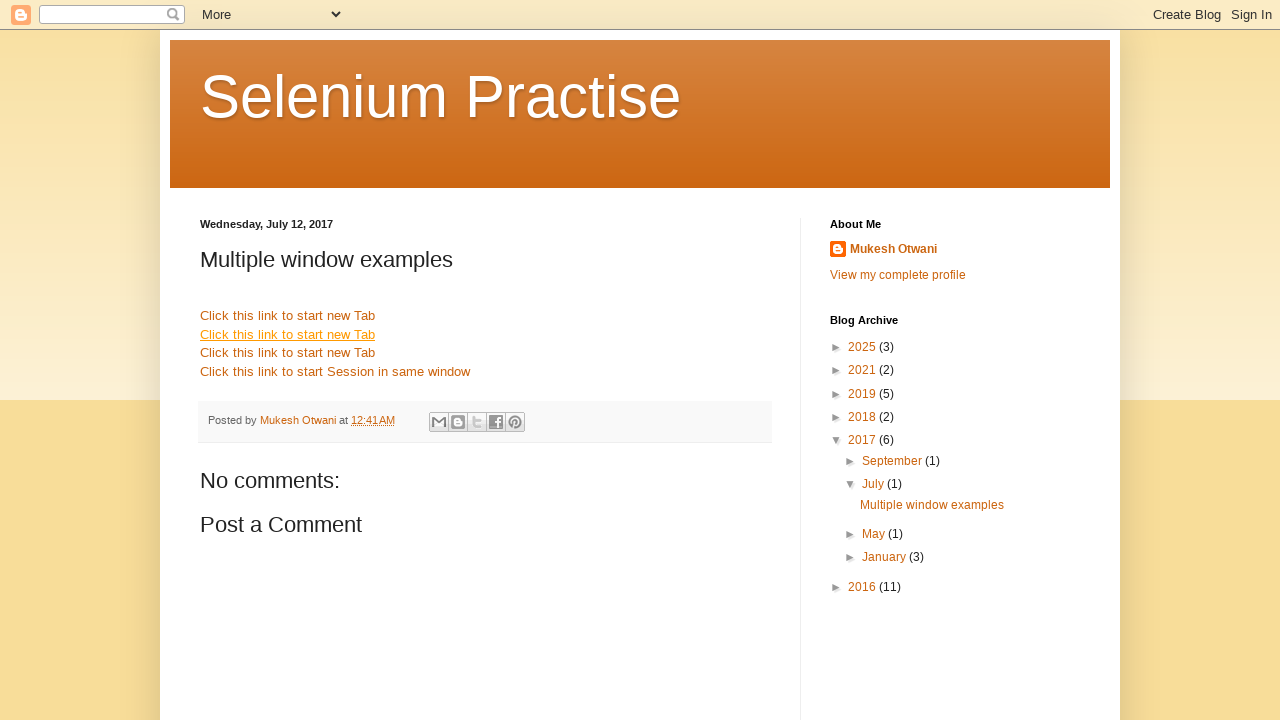

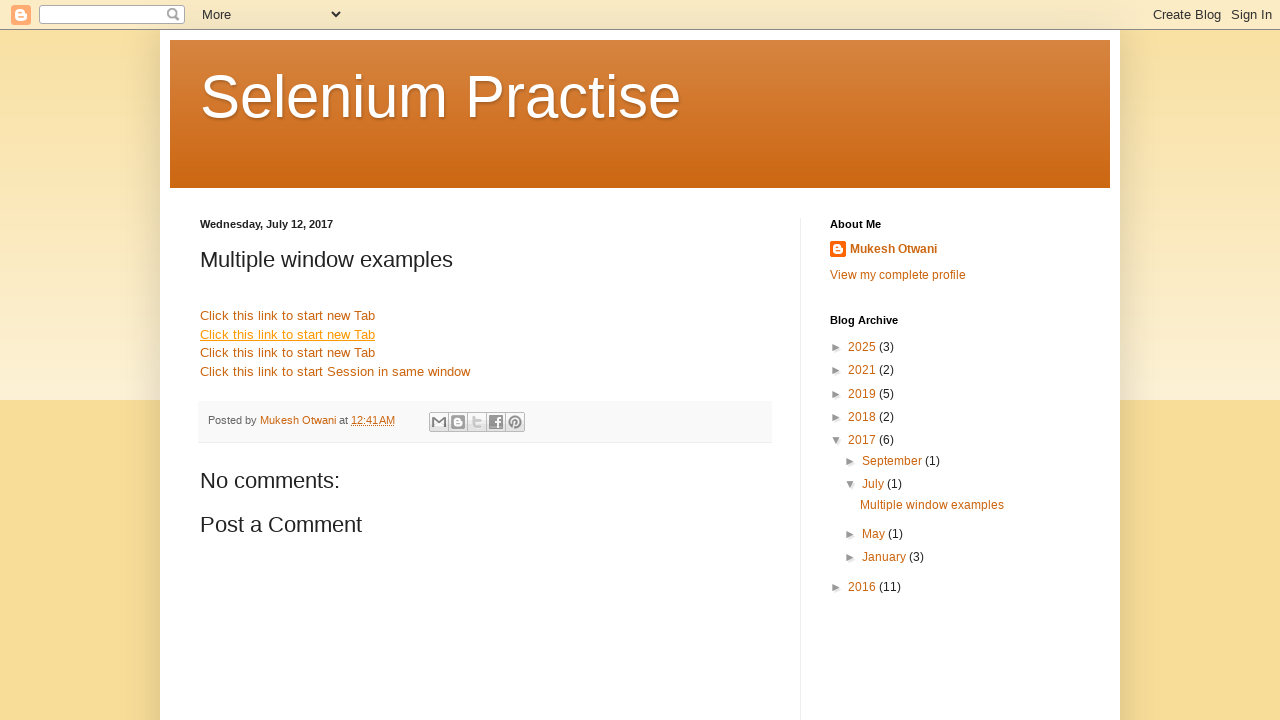